Tests that other controls are hidden when editing a todo item

Starting URL: https://demo.playwright.dev/todomvc

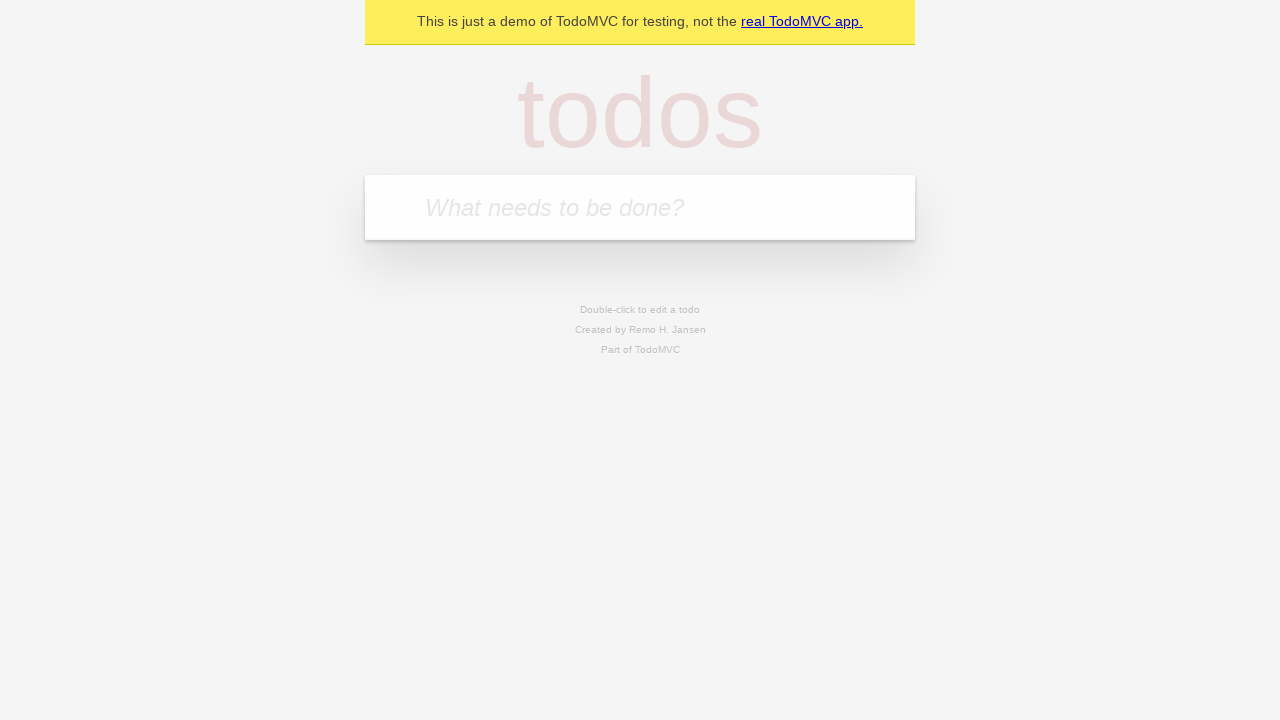

Filled todo input with 'buy some cheese' on internal:attr=[placeholder="What needs to be done?"i]
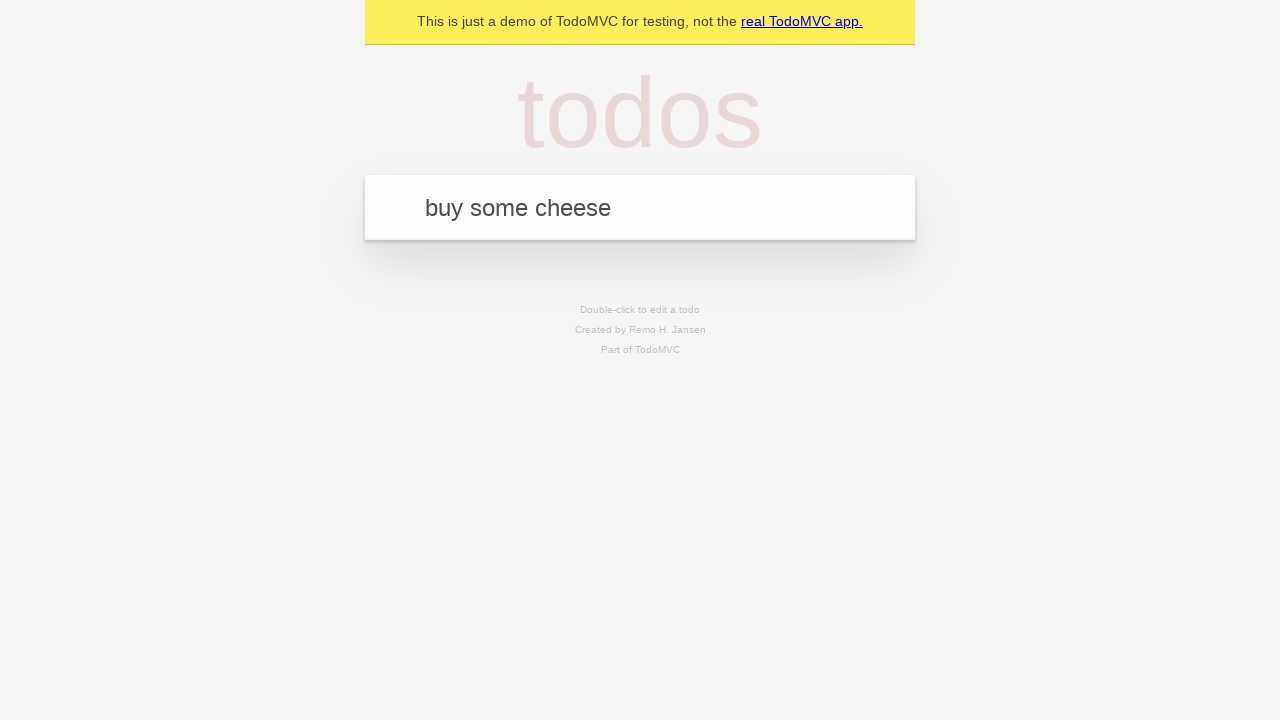

Pressed Enter to add todo 'buy some cheese' on internal:attr=[placeholder="What needs to be done?"i]
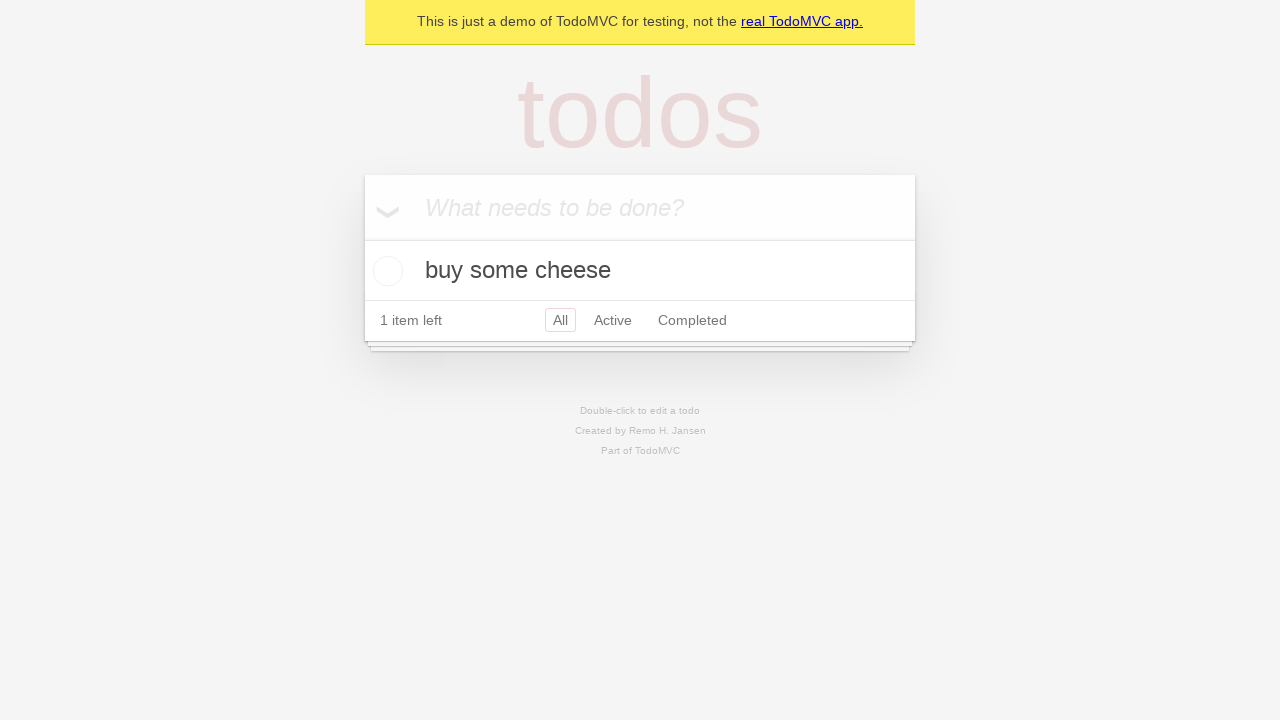

Filled todo input with 'feed the cat' on internal:attr=[placeholder="What needs to be done?"i]
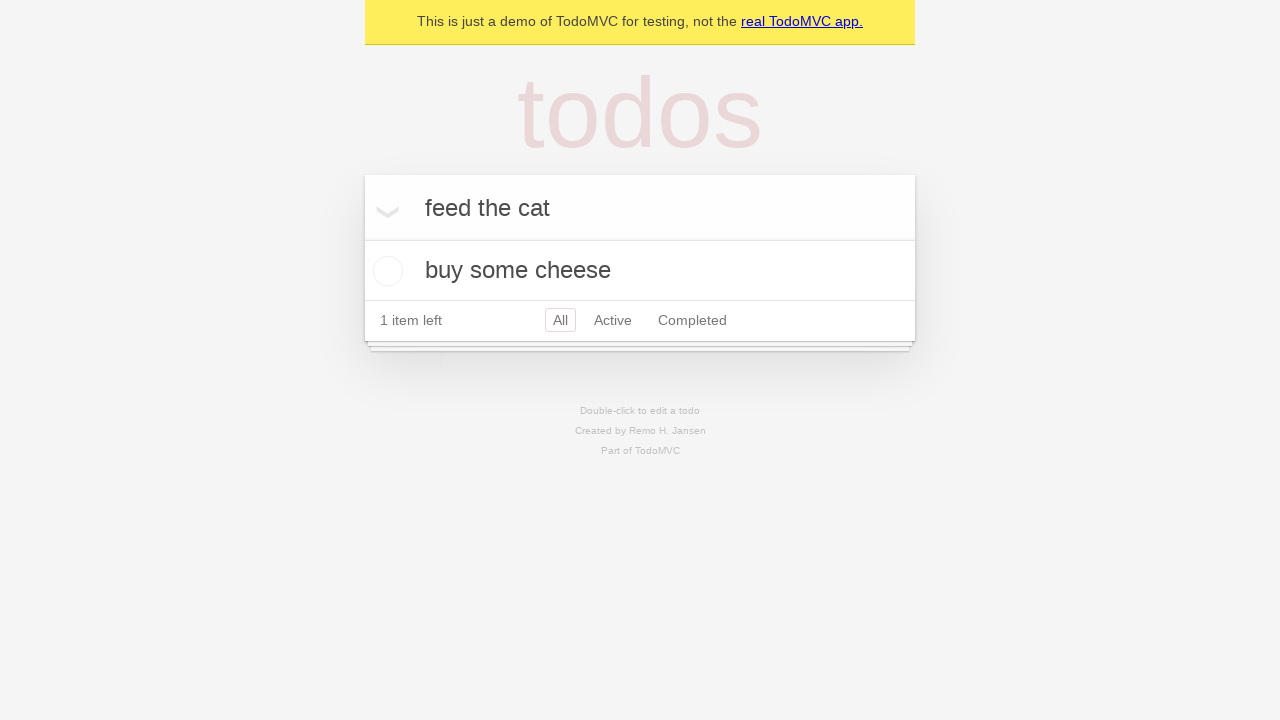

Pressed Enter to add todo 'feed the cat' on internal:attr=[placeholder="What needs to be done?"i]
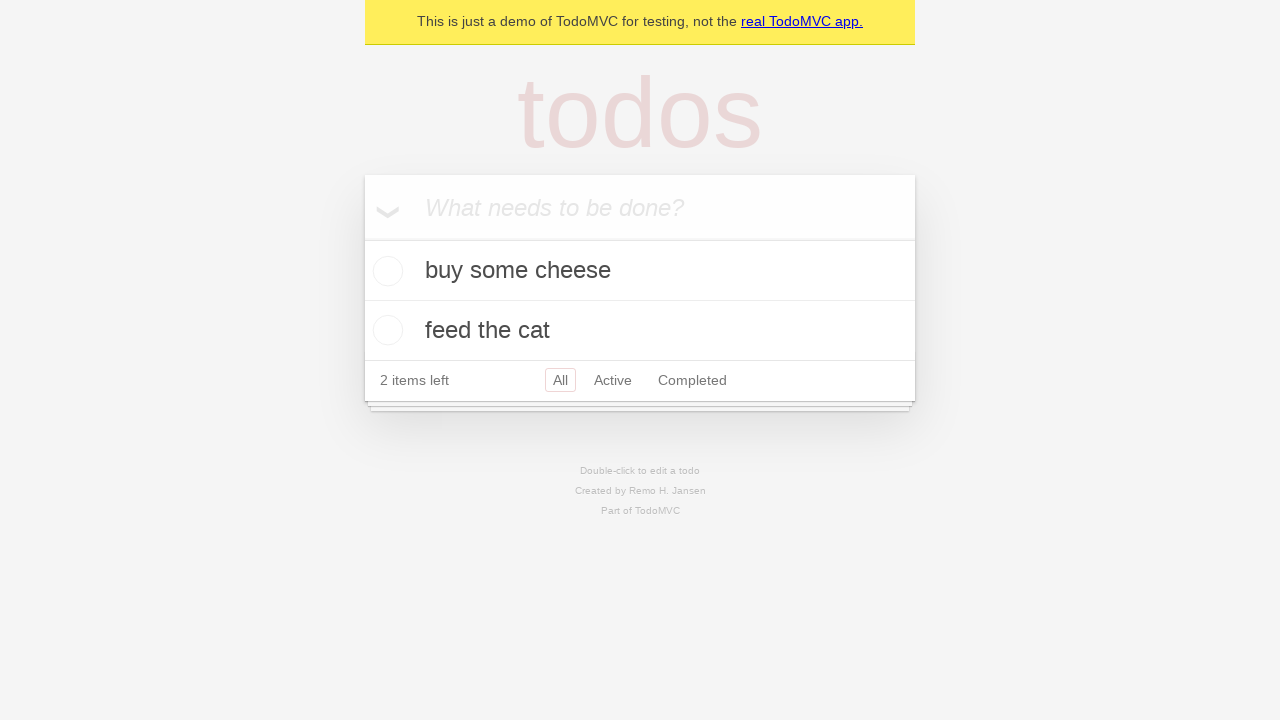

Filled todo input with 'book a doctors appointment' on internal:attr=[placeholder="What needs to be done?"i]
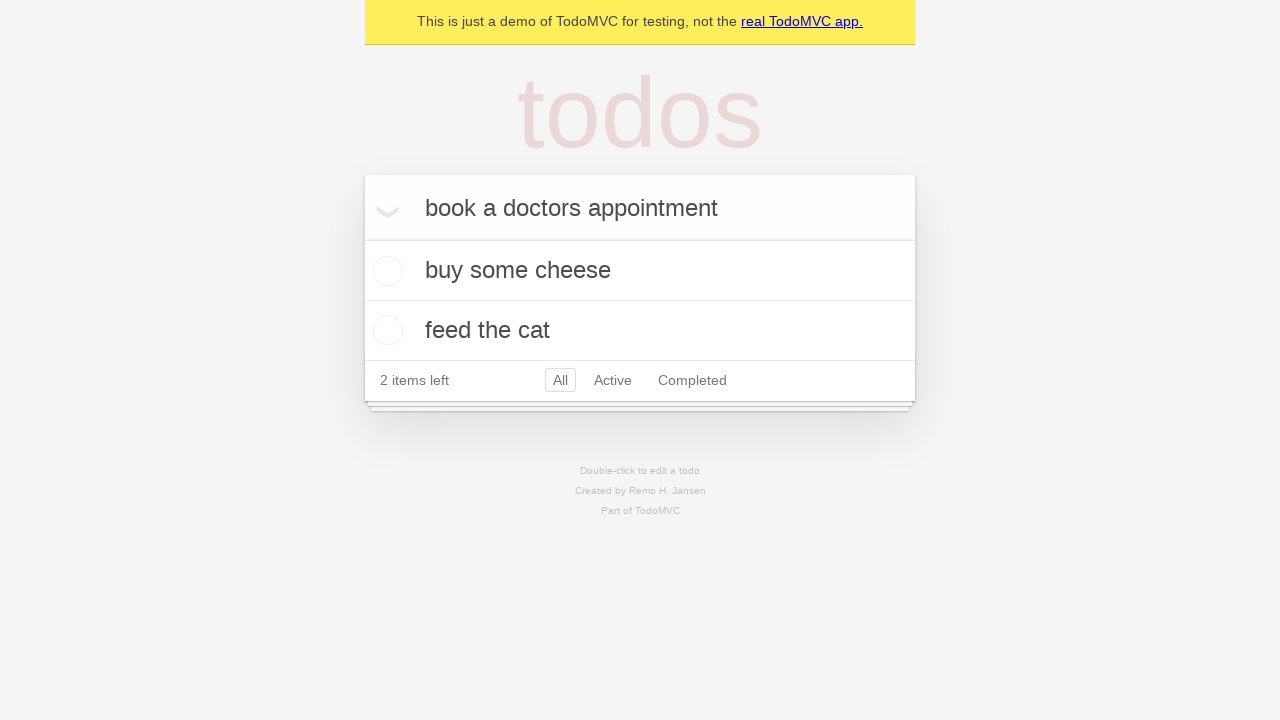

Pressed Enter to add todo 'book a doctors appointment' on internal:attr=[placeholder="What needs to be done?"i]
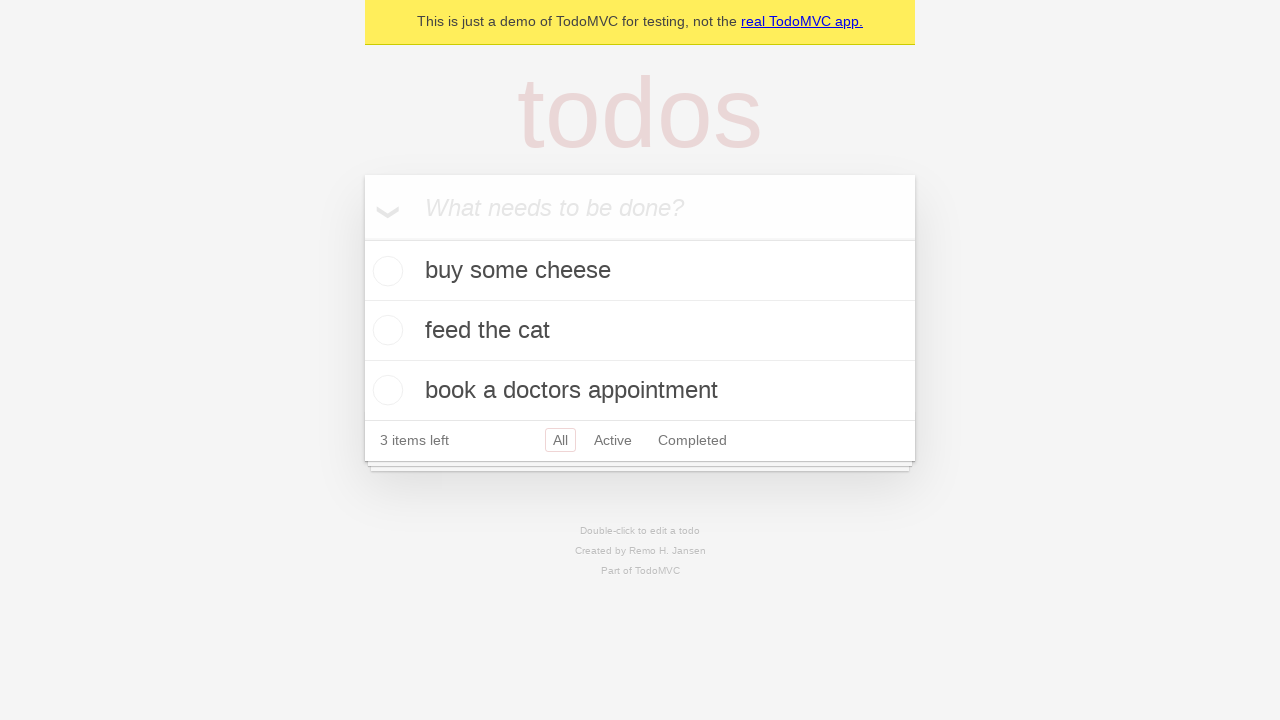

All 3 todos loaded and visible
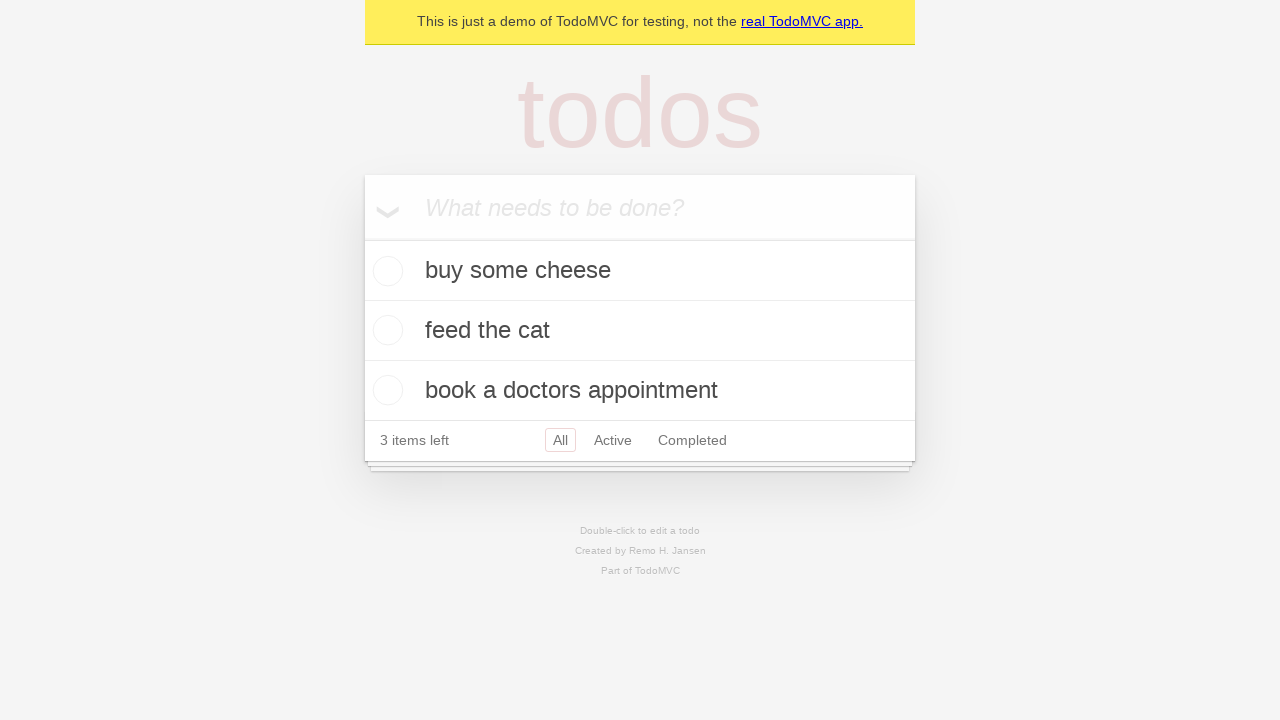

Double-clicked second todo item to enter edit mode at (640, 331) on [data-testid='todo-item'] >> nth=1
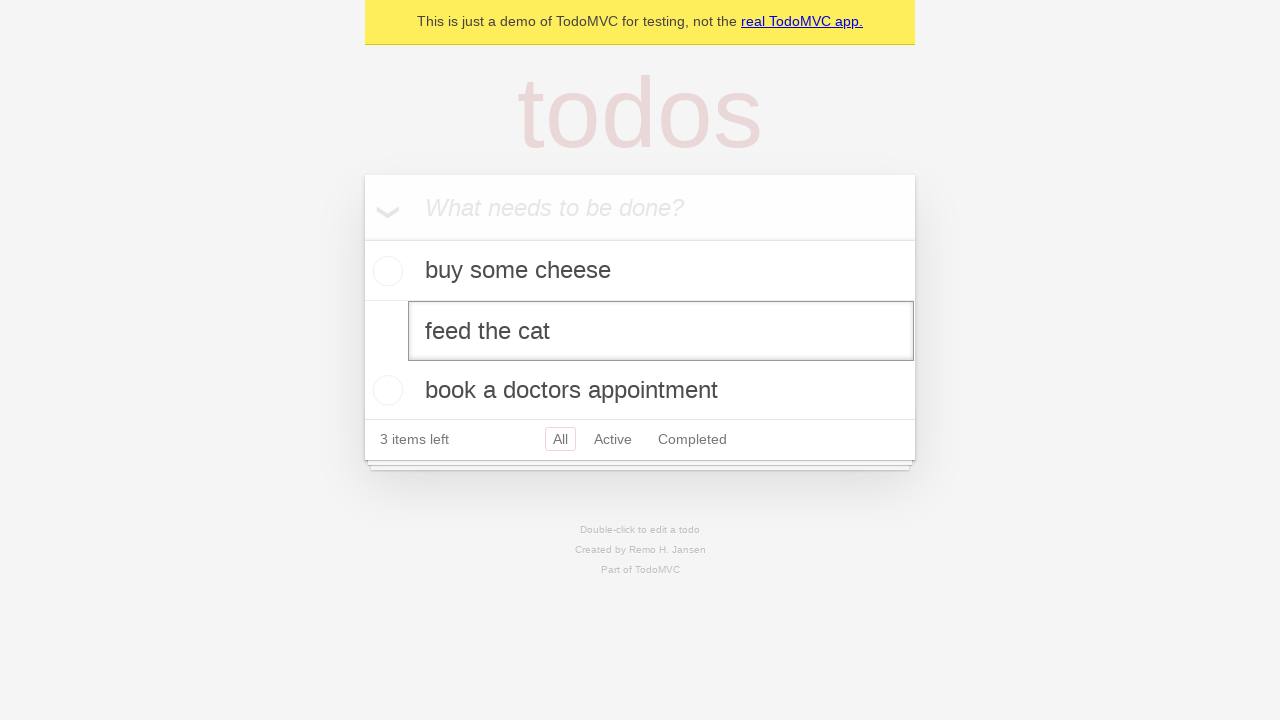

Edit input field appeared, other controls should be hidden
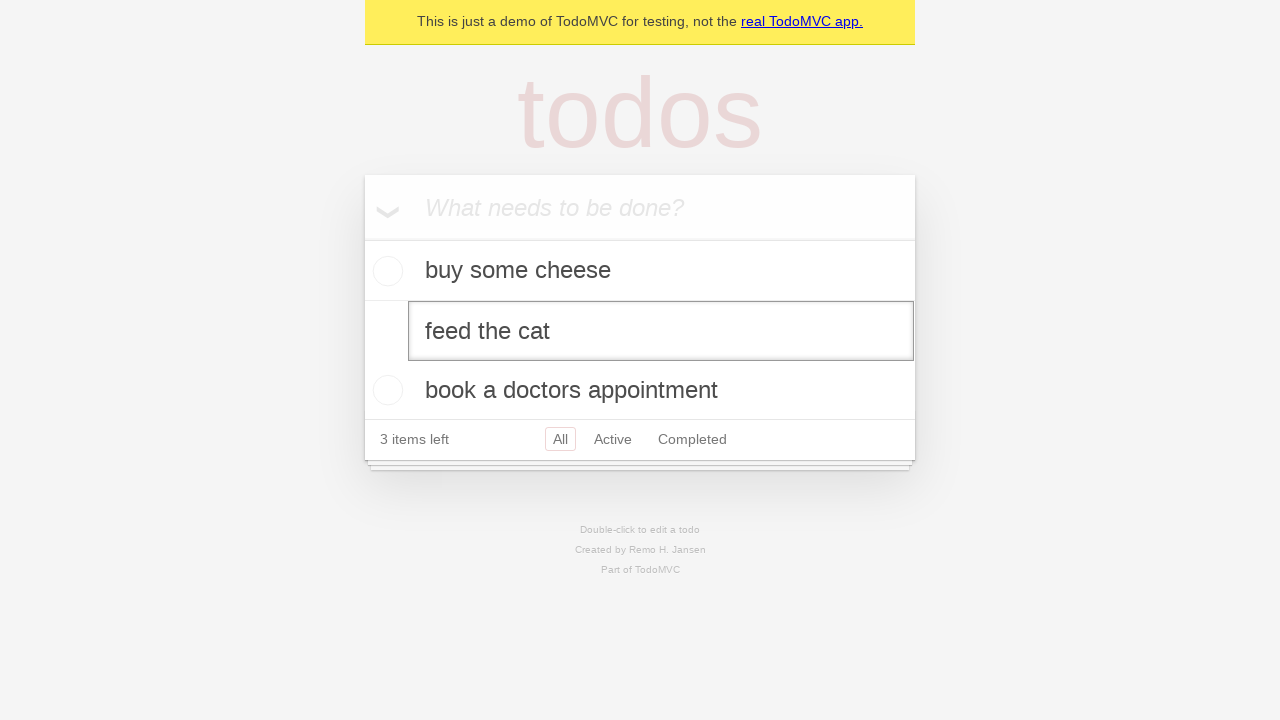

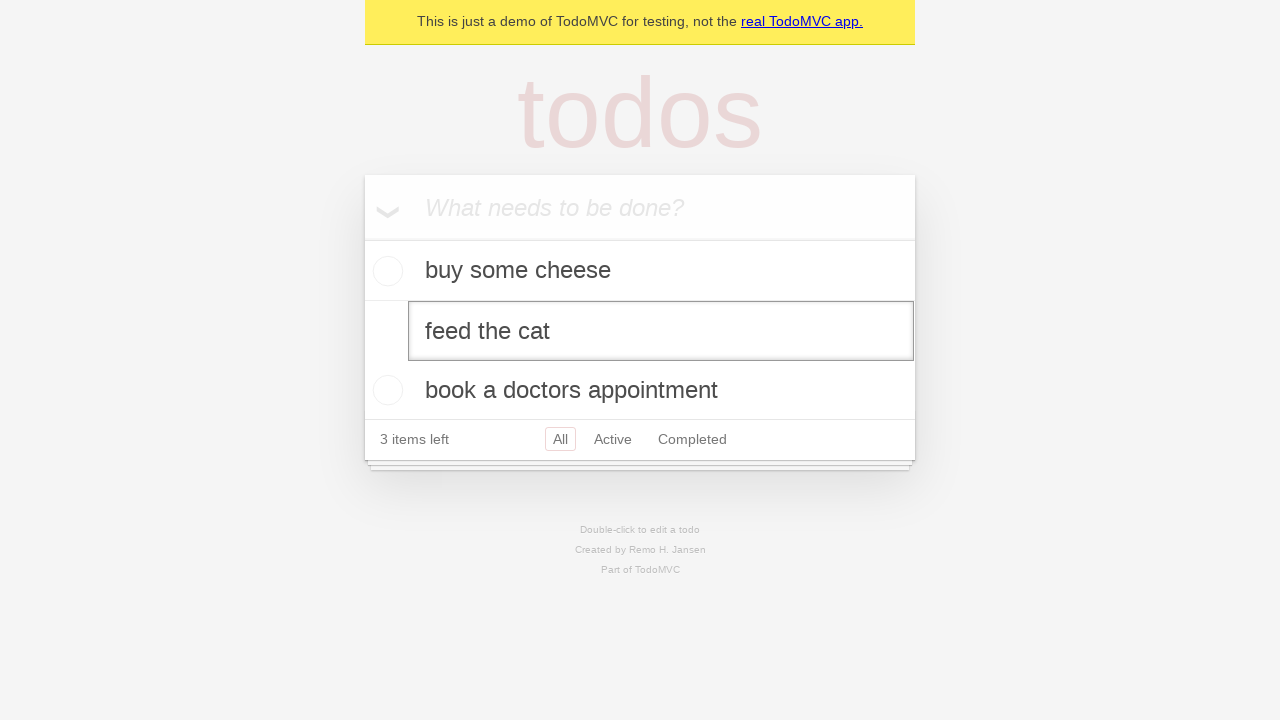